Tests clicking an alert-styled button multiple times (4 iterations) on the Challenging DOM page, which is designed to test element selection on dynamically changing pages.

Starting URL: https://the-internet.herokuapp.com/challenging_dom

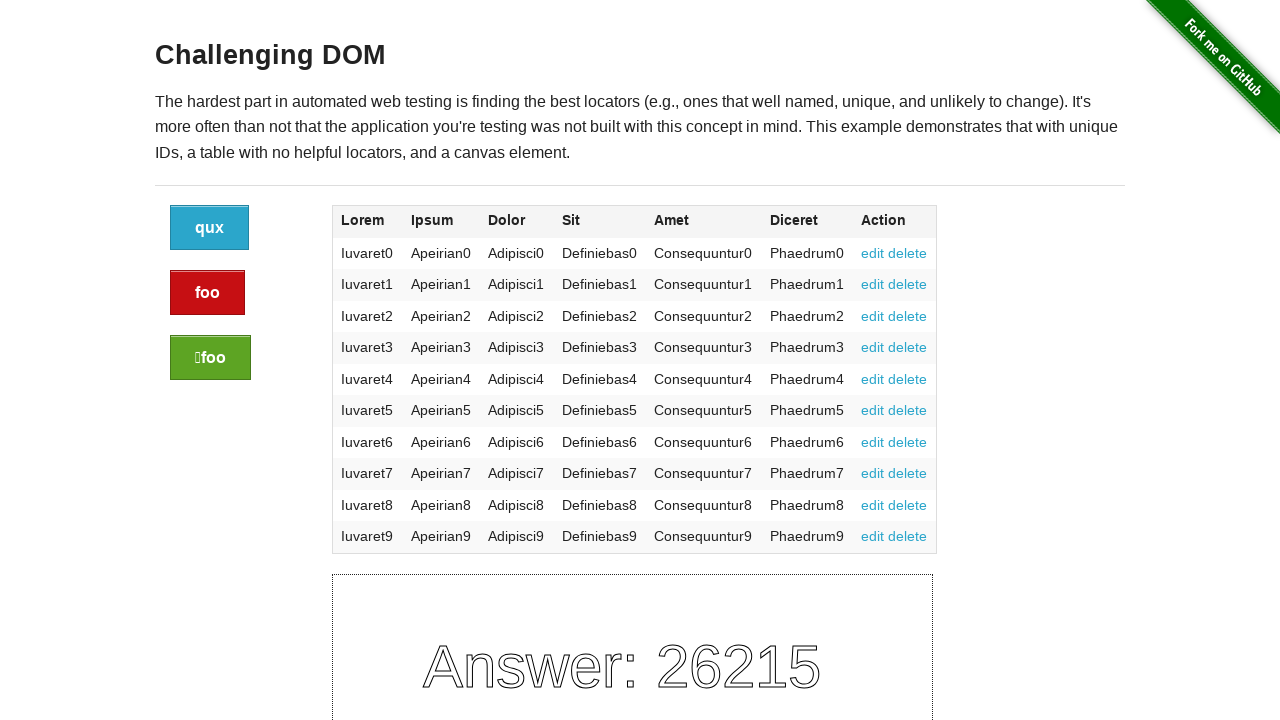

Navigated to Challenging DOM page
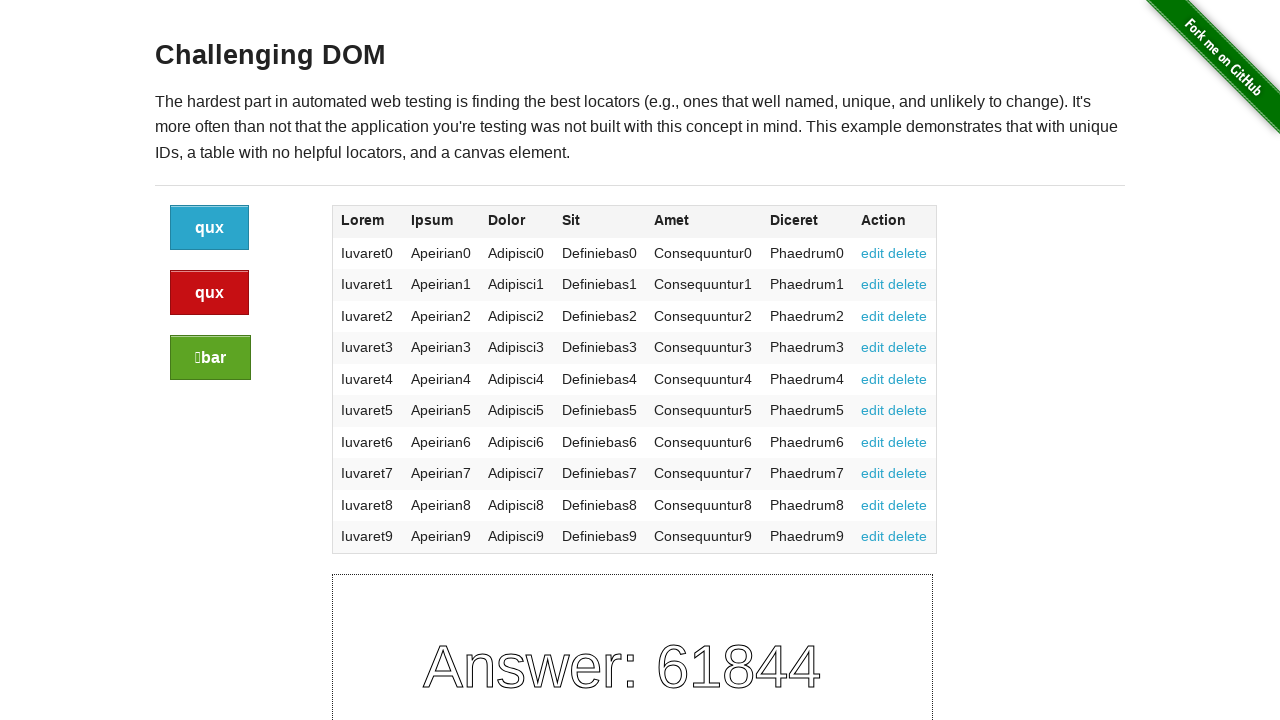

Clicked alert-styled button (iteration 1/4) at (210, 293) on xpath=//*[@class='button alert']
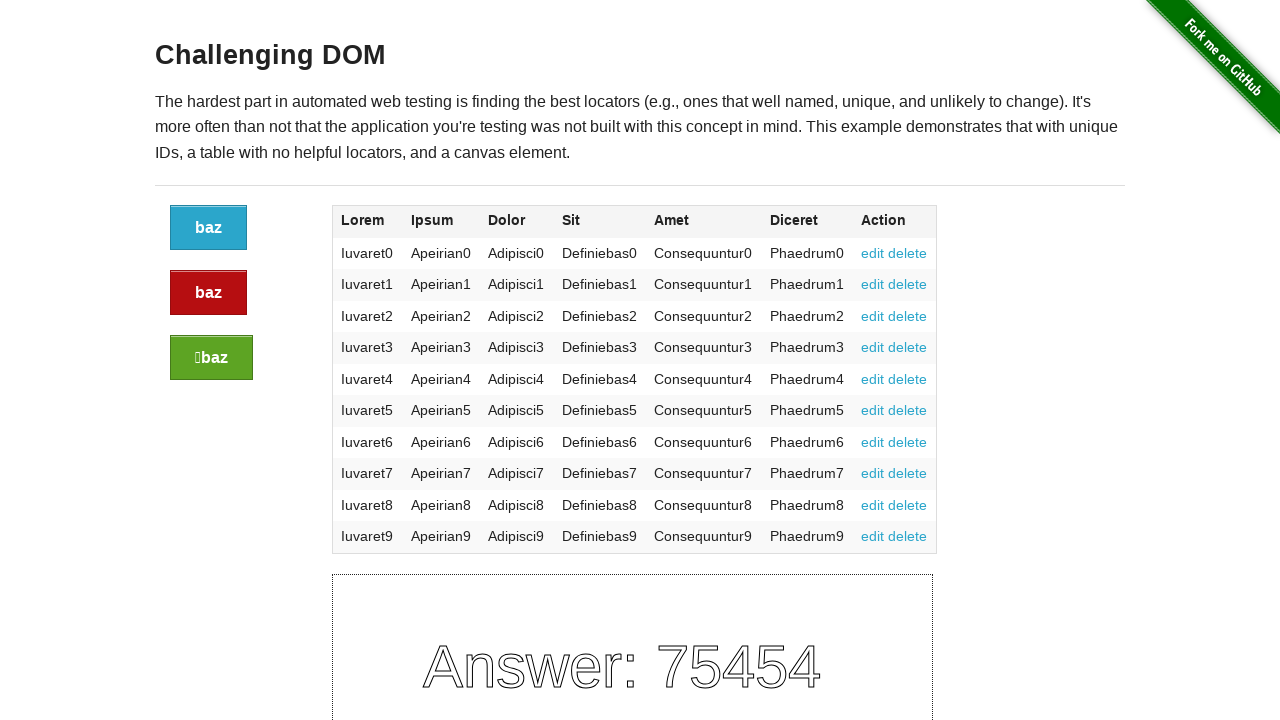

Waited 500ms for page to update
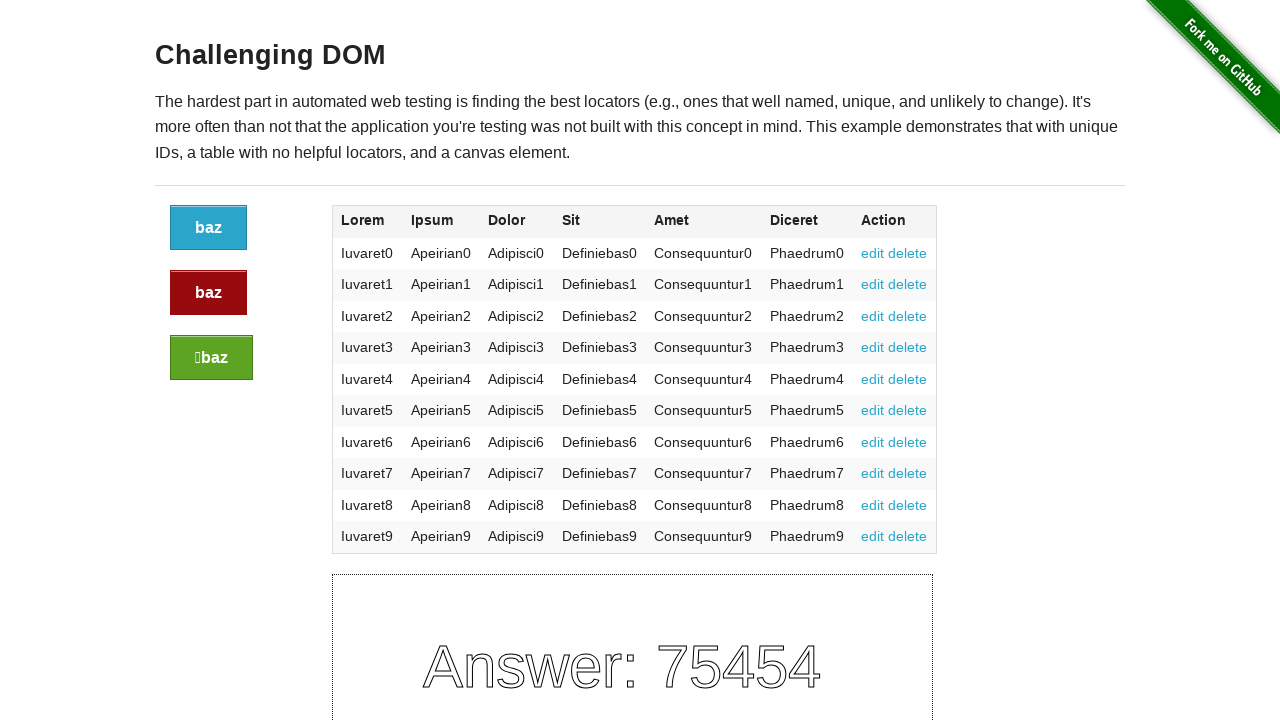

Clicked alert-styled button (iteration 2/4) at (208, 293) on xpath=//*[@class='button alert']
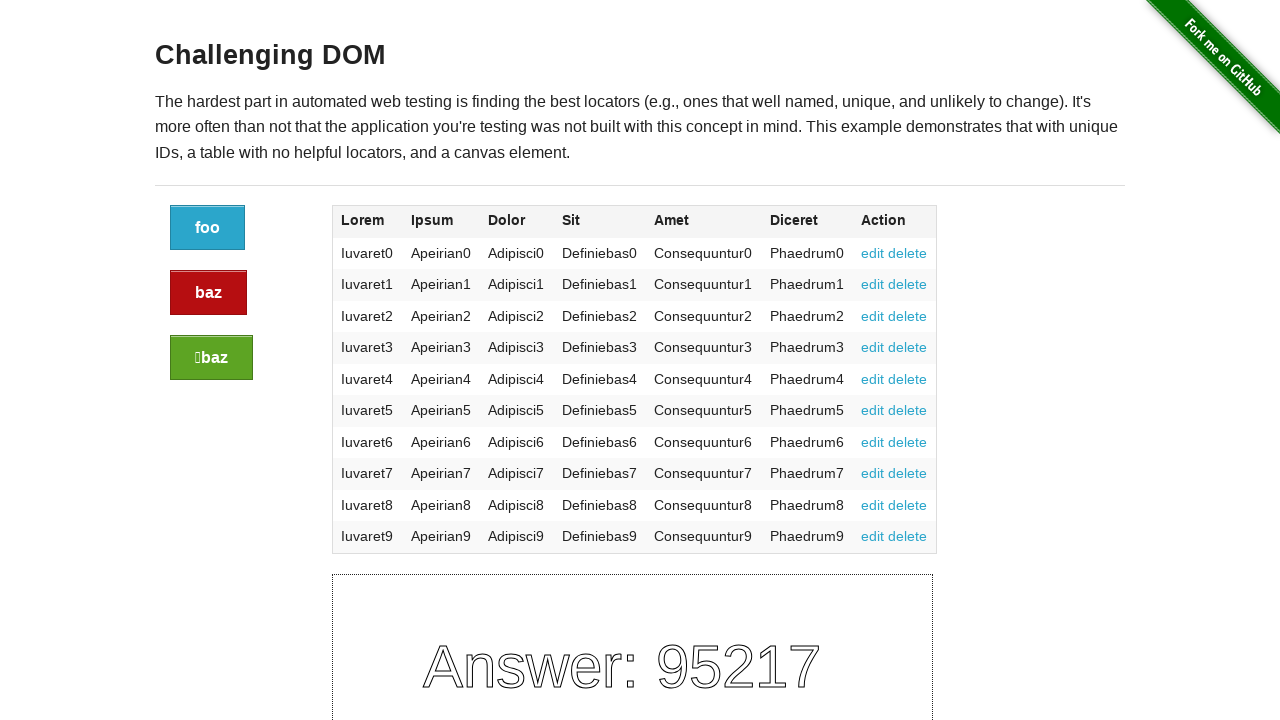

Waited 500ms for page to update
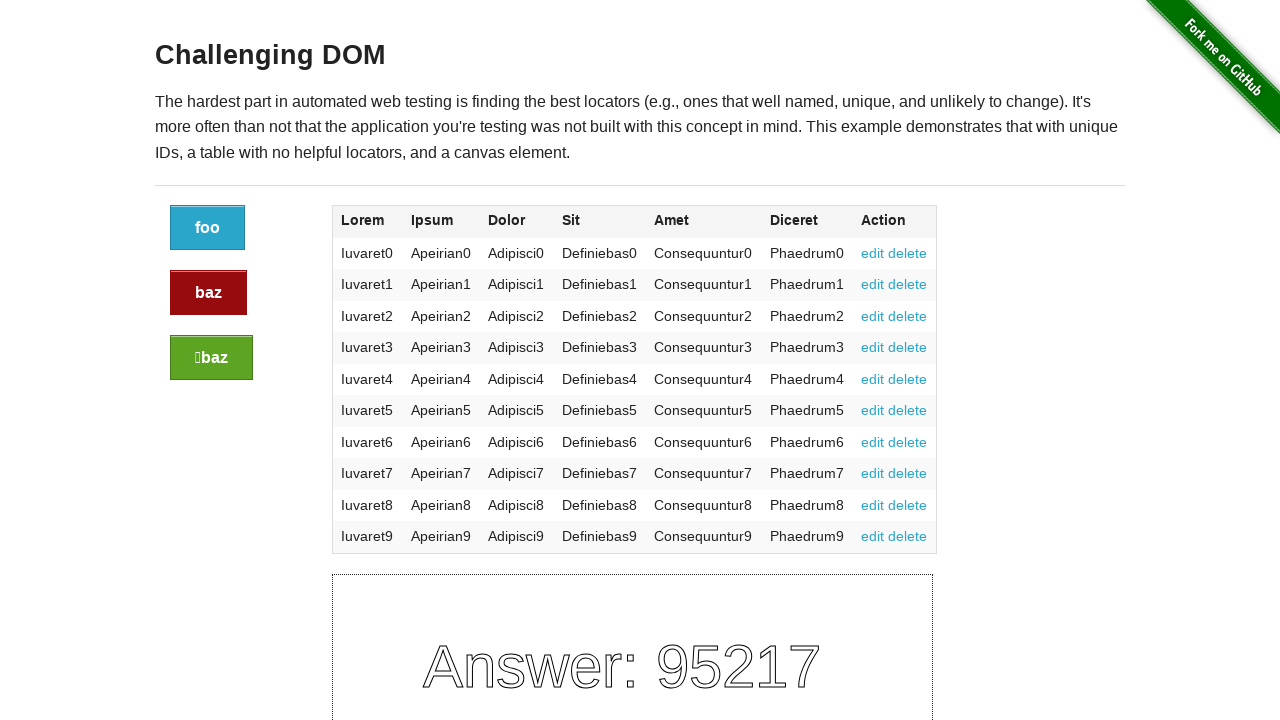

Clicked alert-styled button (iteration 3/4) at (208, 293) on xpath=//*[@class='button alert']
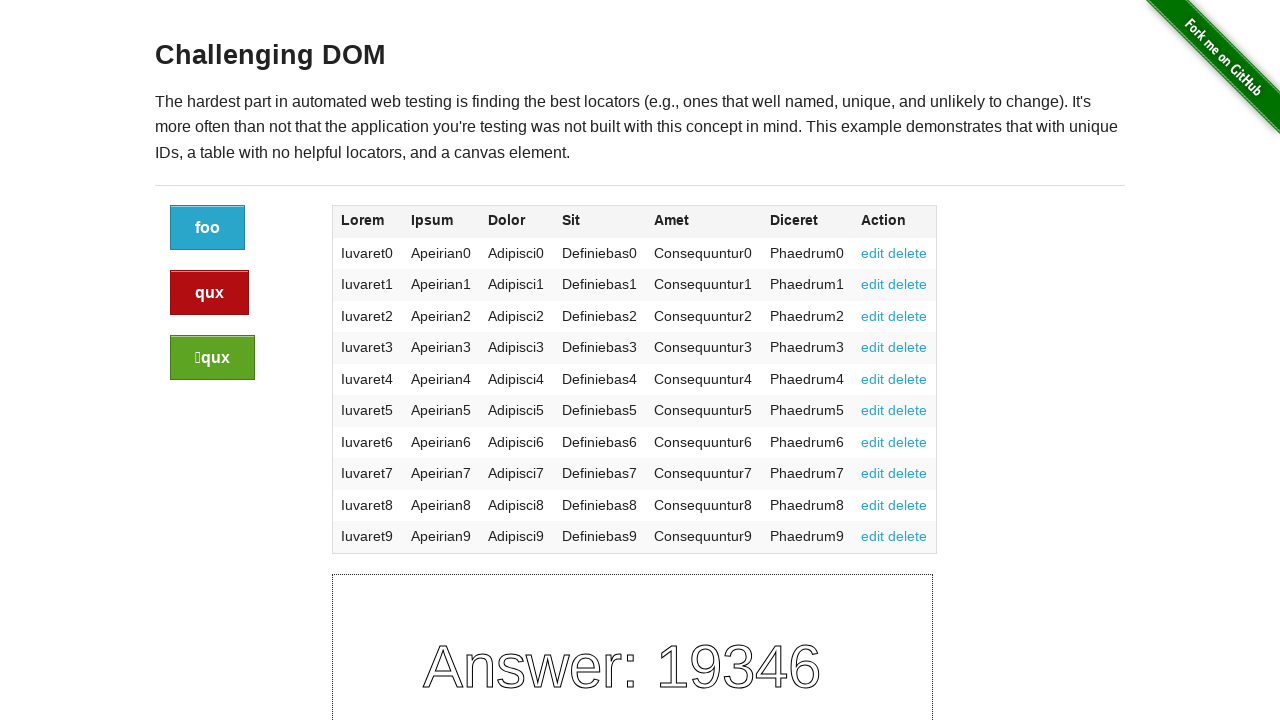

Waited 500ms for page to update
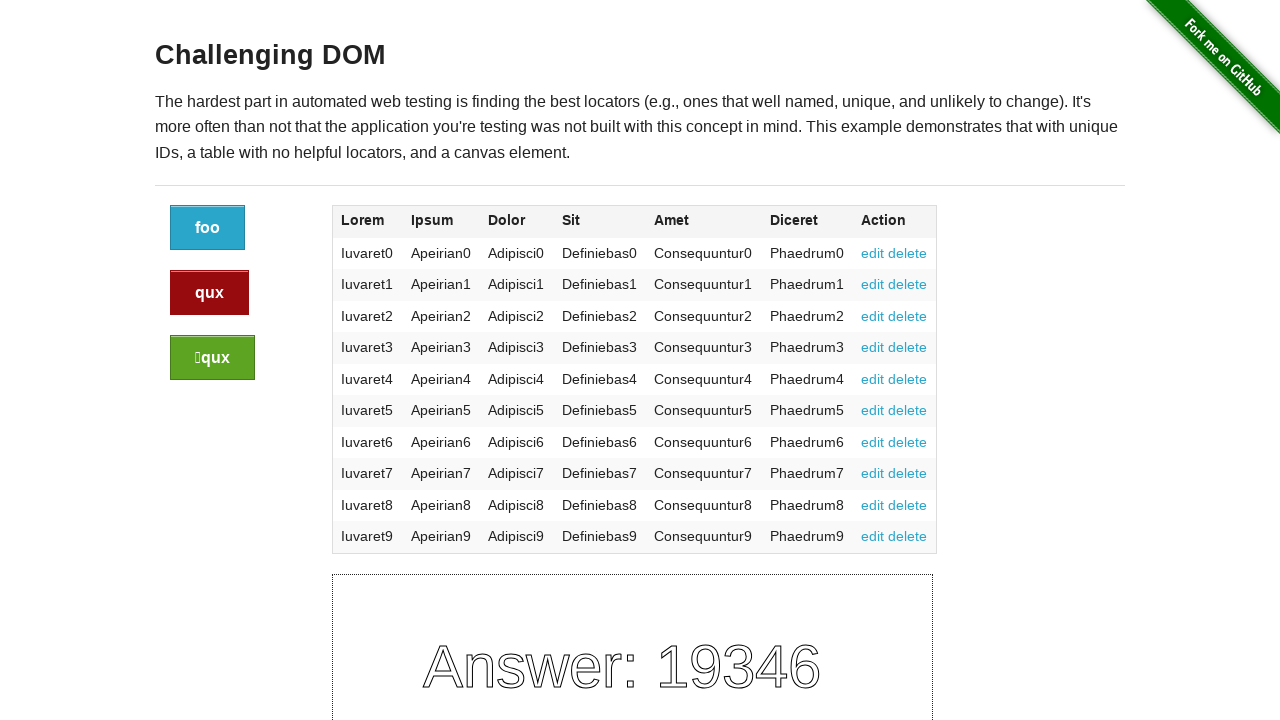

Clicked alert-styled button (iteration 4/4) at (210, 293) on xpath=//*[@class='button alert']
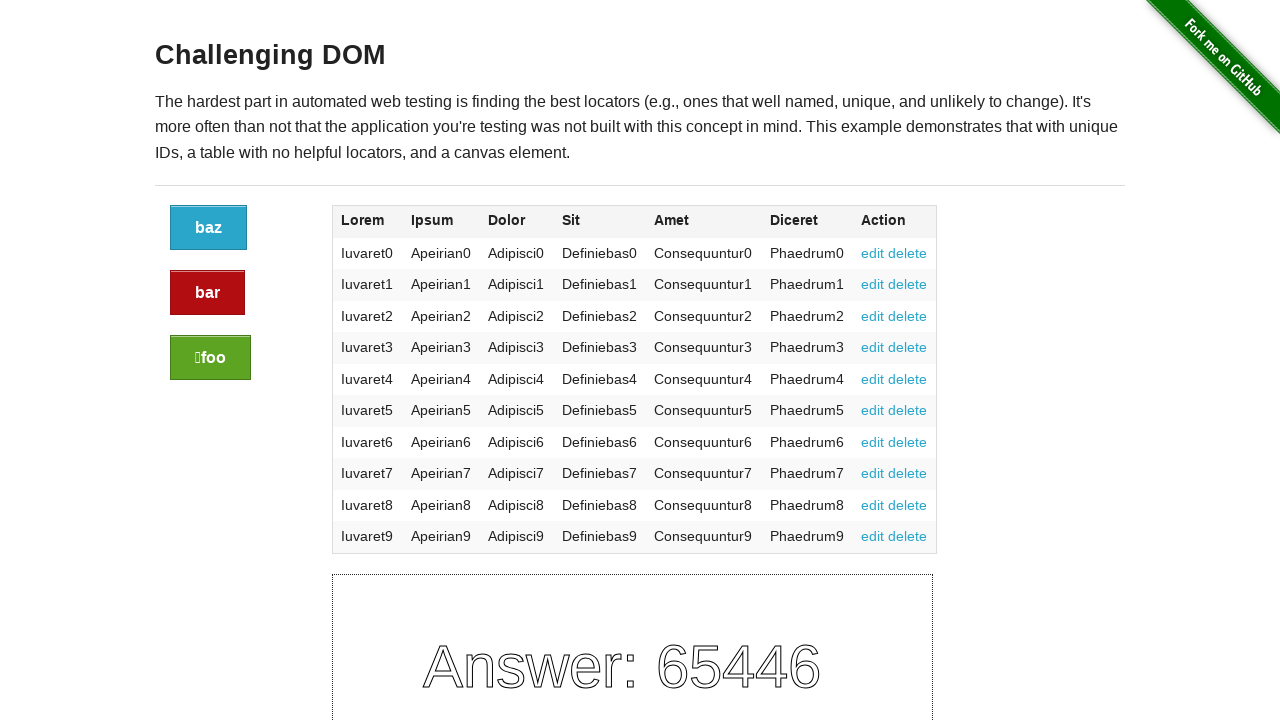

Waited 500ms for page to update
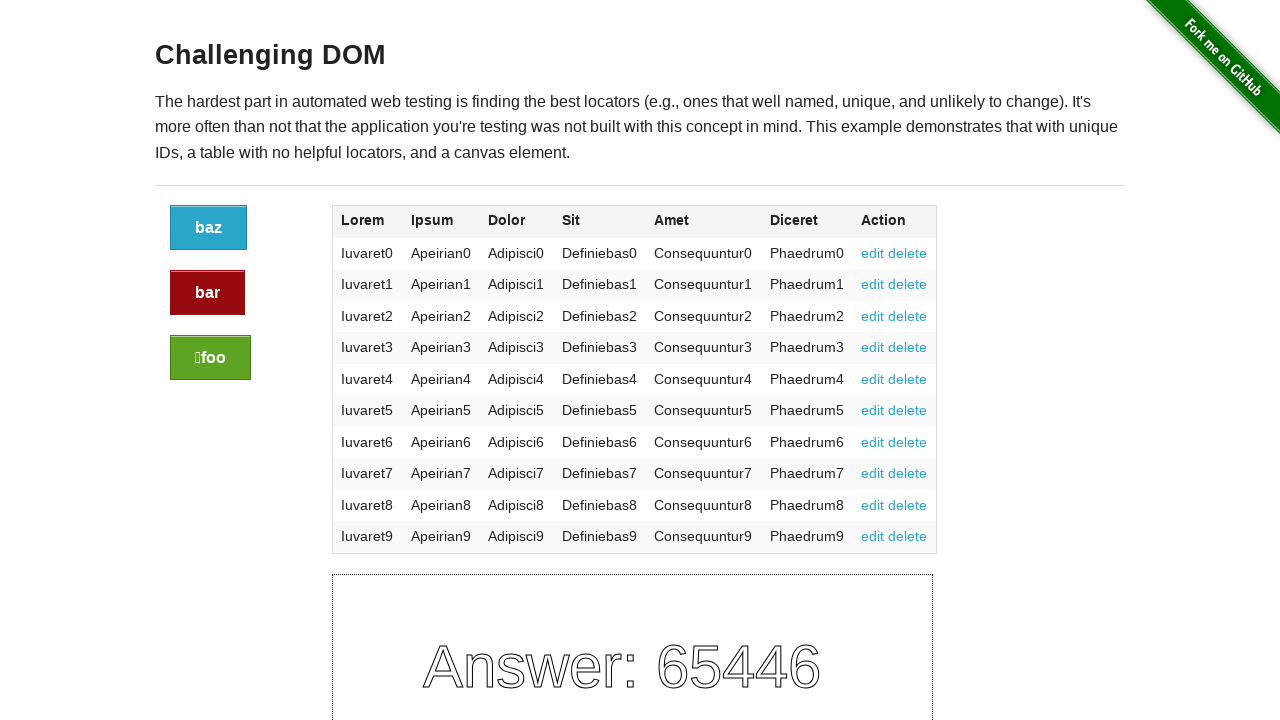

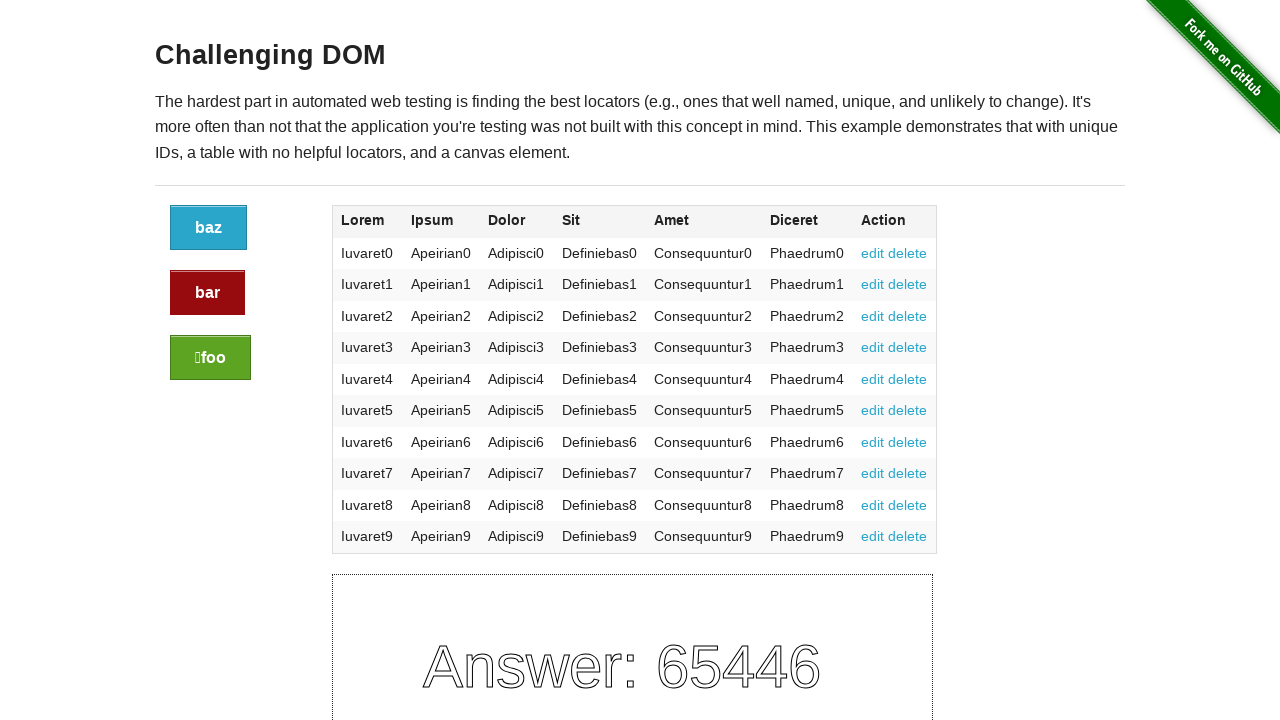